Tests JavaScript confirm dialog by clicking a button that triggers a confirm dialog and dismissing (canceling) it, then verifying the cancel message appears

Starting URL: https://the-internet.herokuapp.com/javascript_alerts

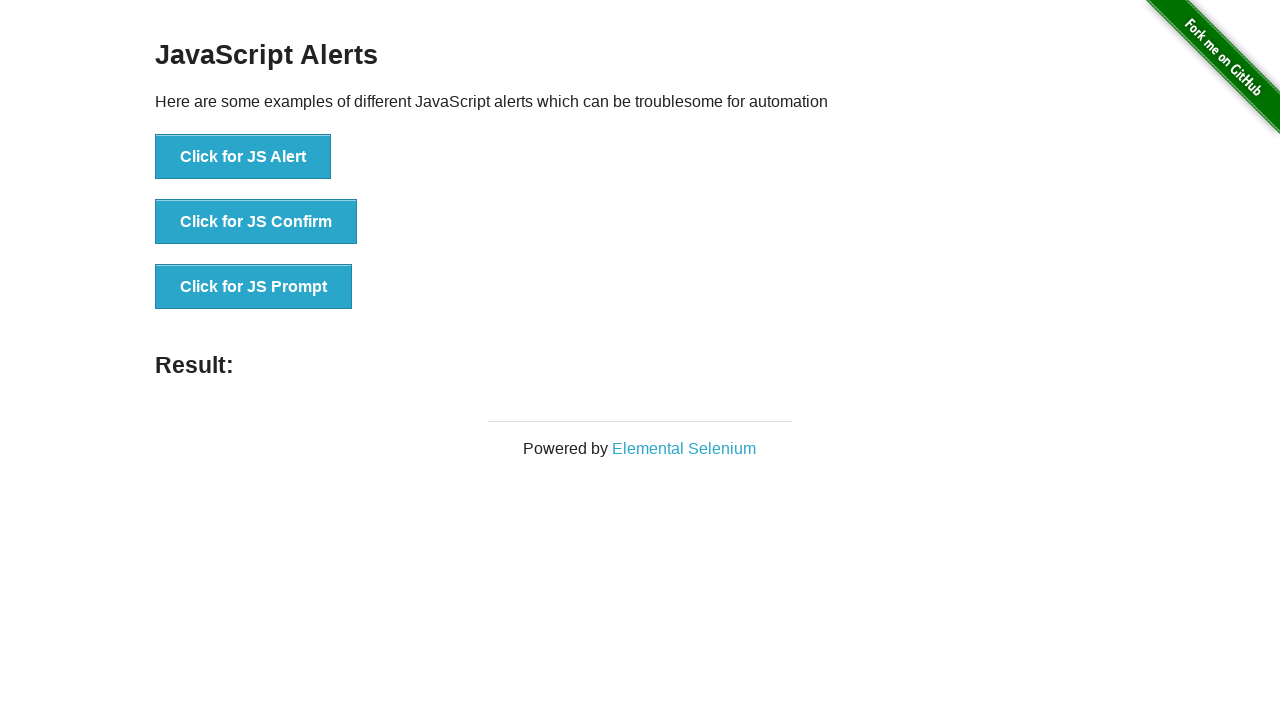

Registered dialog handler to dismiss confirm dialogs
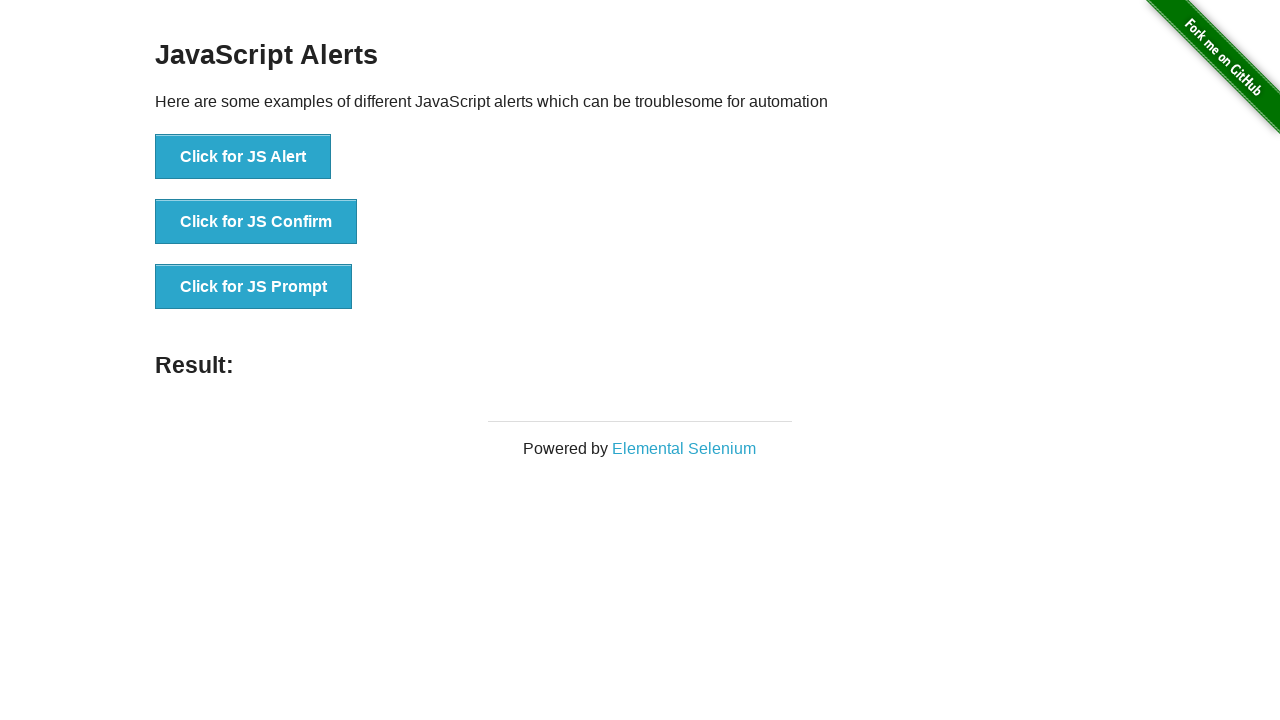

Clicked 'Click for JS Confirm' button to trigger JavaScript confirm dialog at (256, 222) on internal:role=button[name="Click for JS Confirm"i]
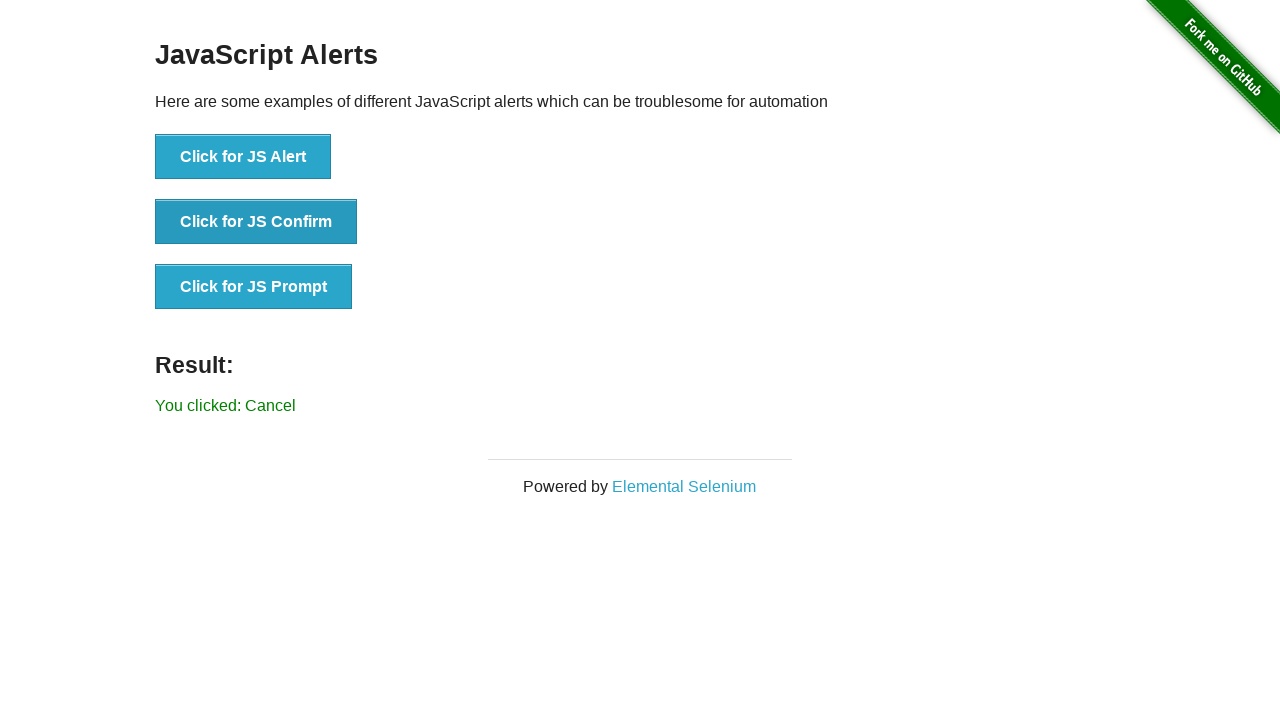

Verified cancel message 'You clicked: Cancel' appeared after dismissing confirm dialog
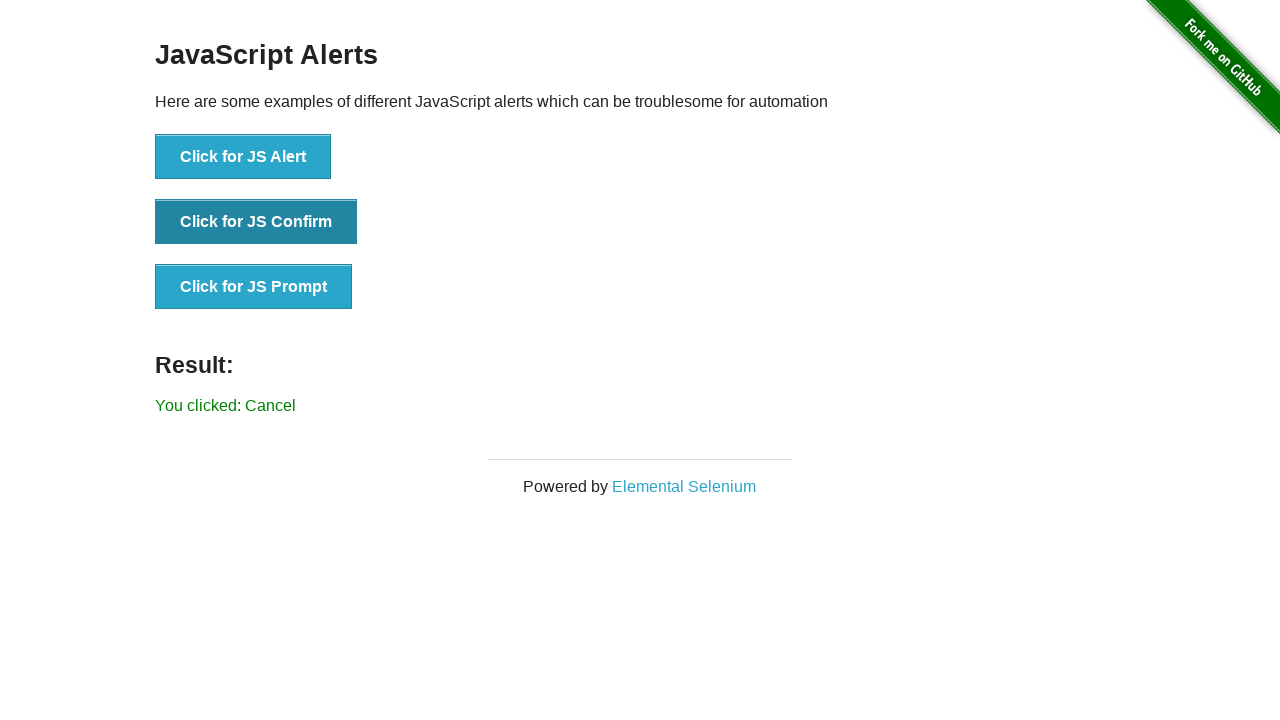

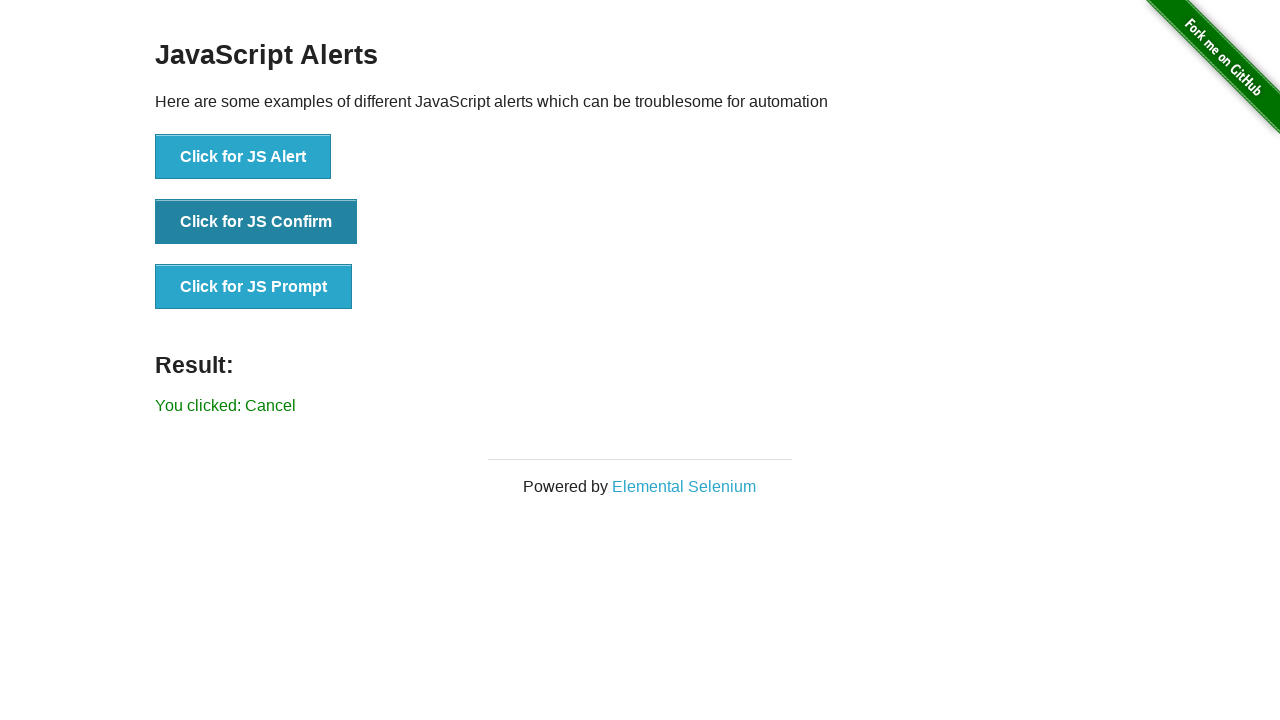